Tests dynamic loading functionality by navigating to a dynamically loaded element example and triggering the loading process

Starting URL: https://the-internet.herokuapp.com/dynamic_loading

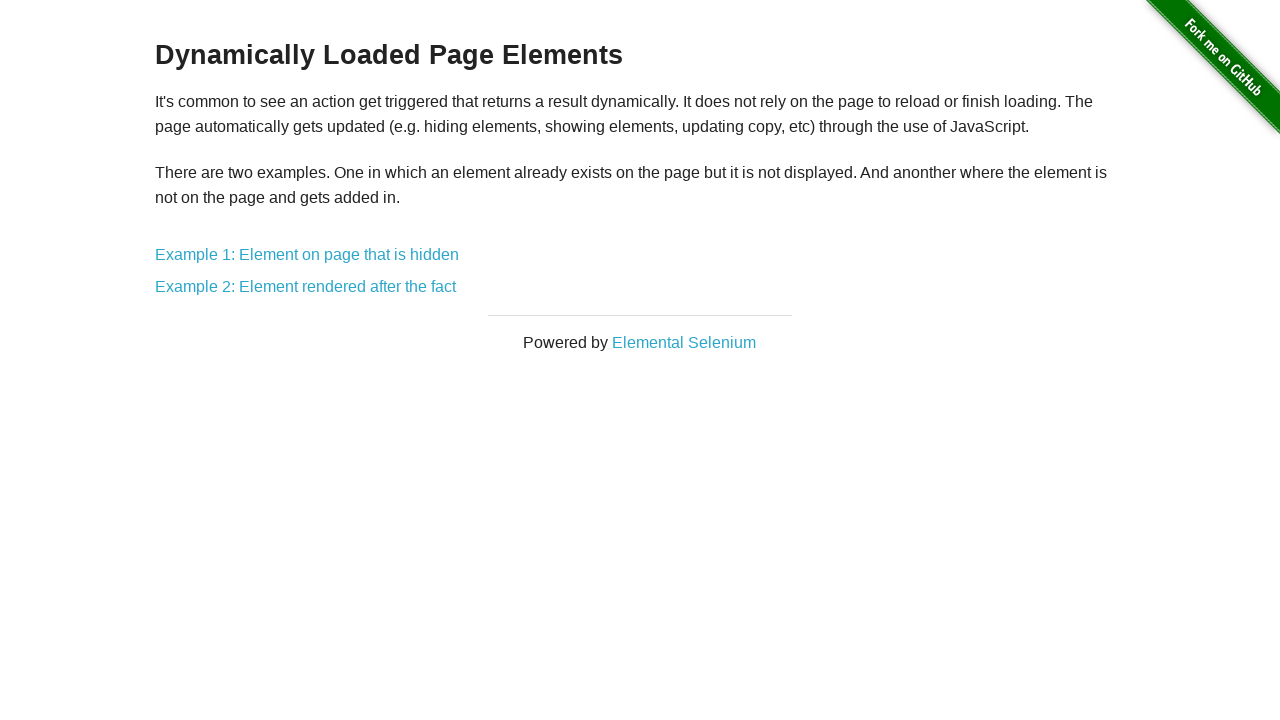

Clicked on the first dynamic loading example link at (307, 255) on xpath=//*[@id="content"]/div/a[1]
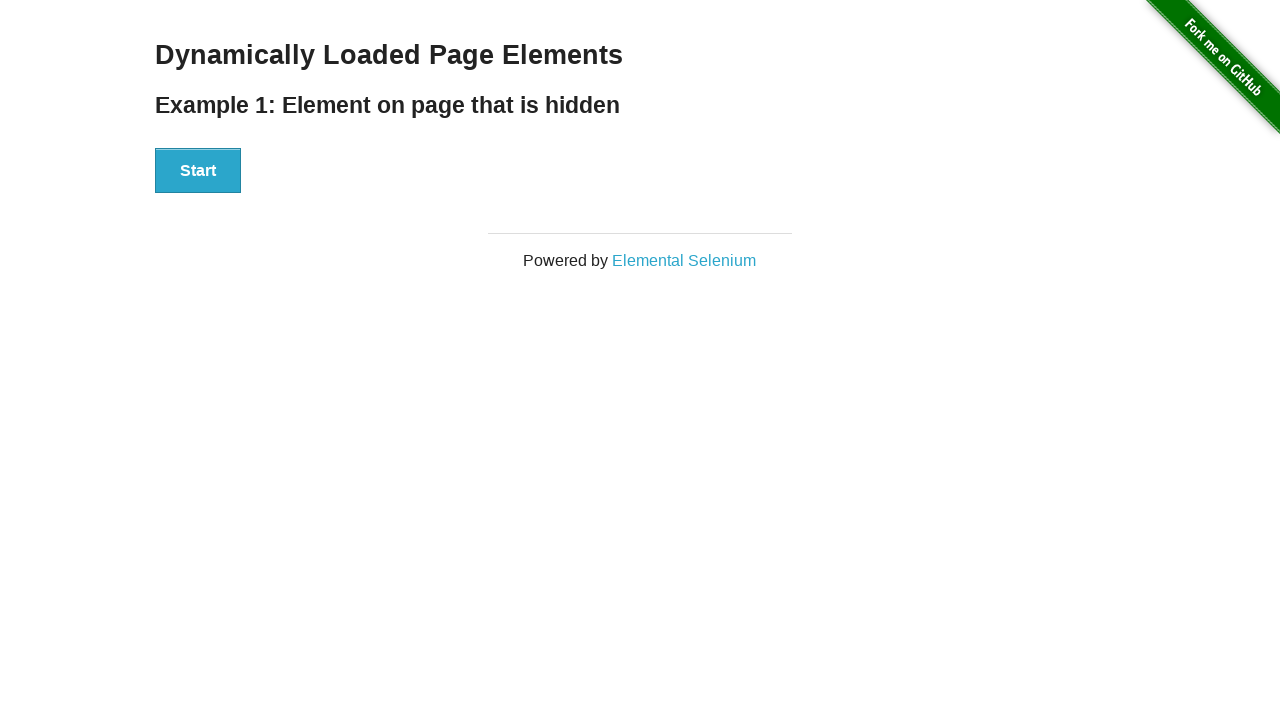

Clicked the Start button to trigger dynamic loading at (198, 171) on xpath=//*[@id="start"]/button
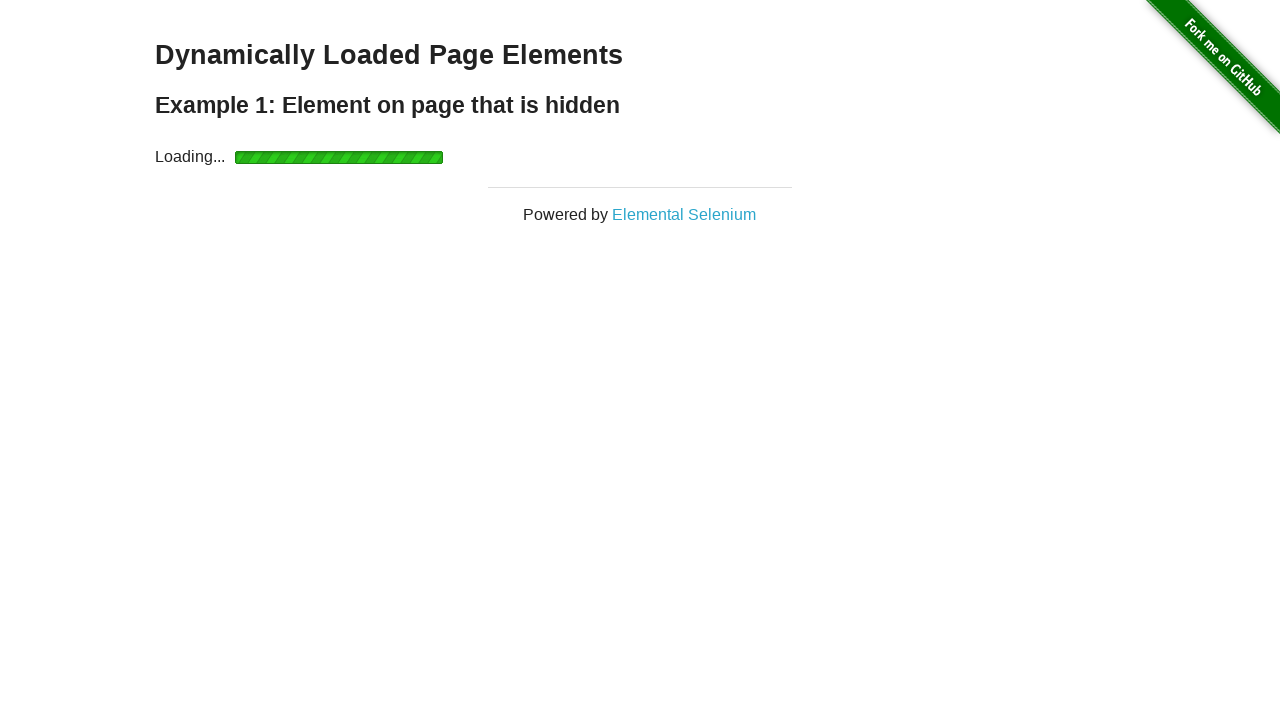

Dynamically loaded element appeared and became visible
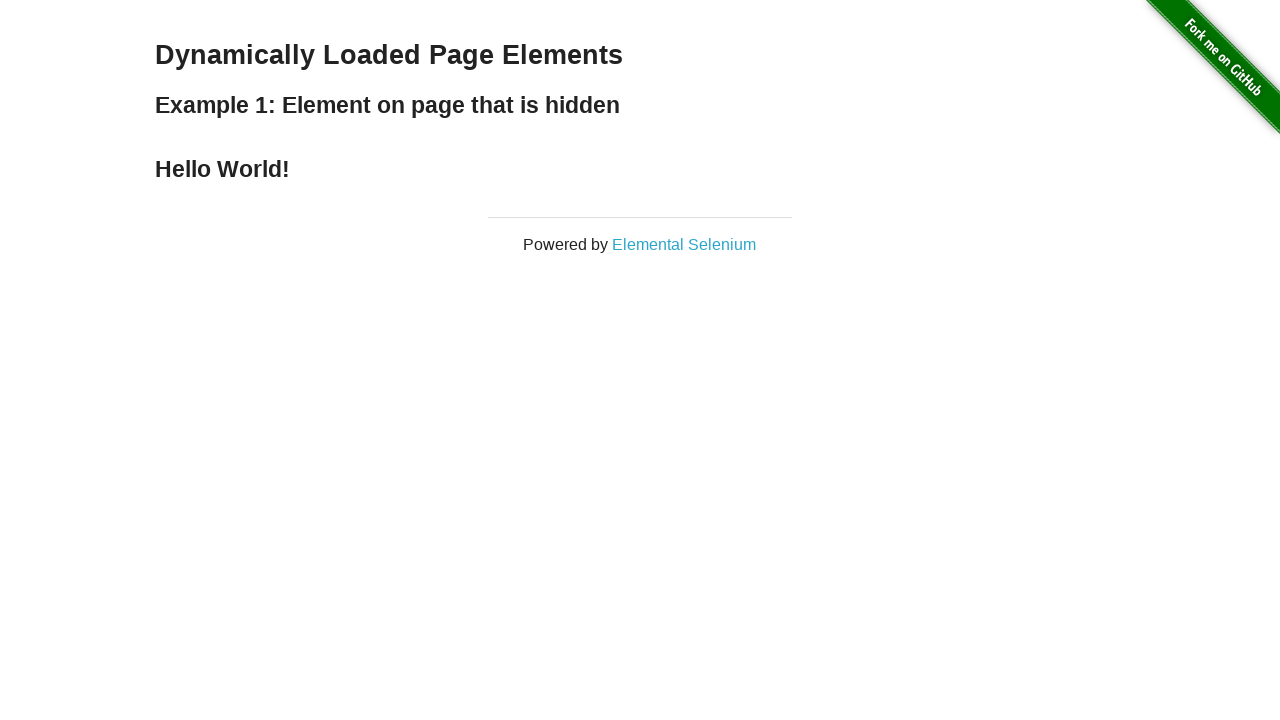

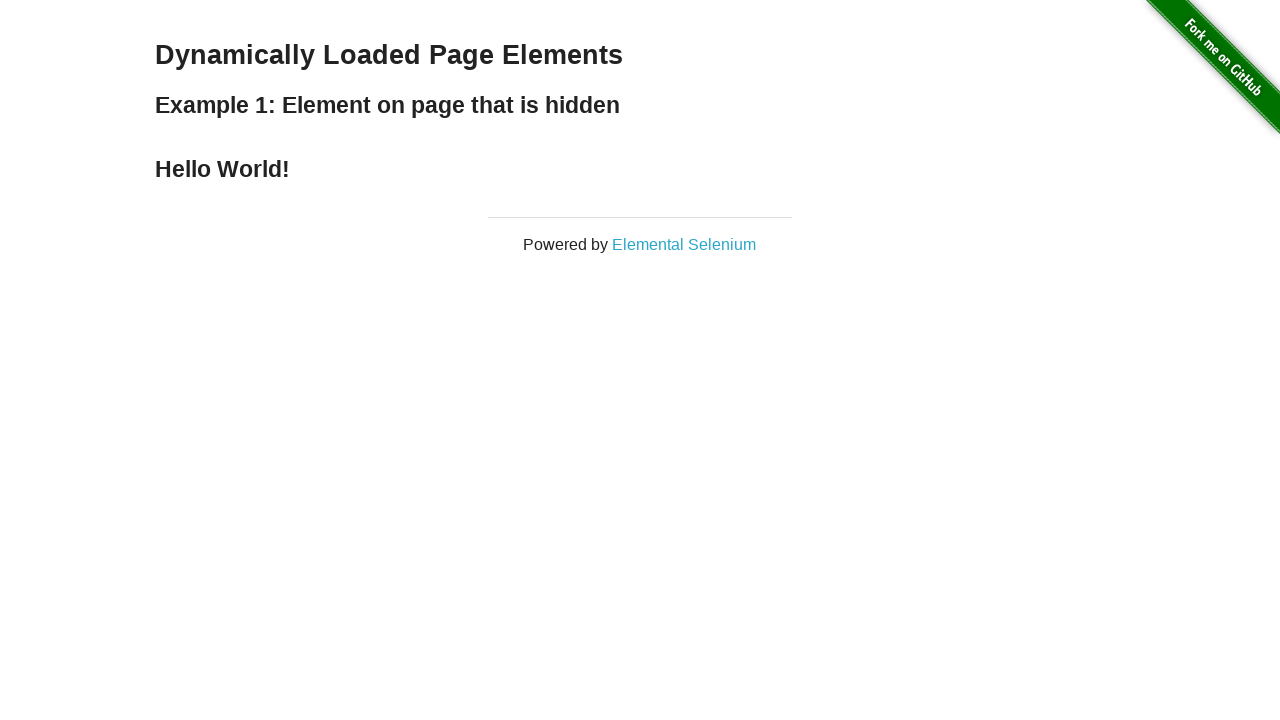